Tests hover functionality by hovering over an avatar image and verifying that the caption/additional information becomes visible.

Starting URL: http://the-internet.herokuapp.com/hovers

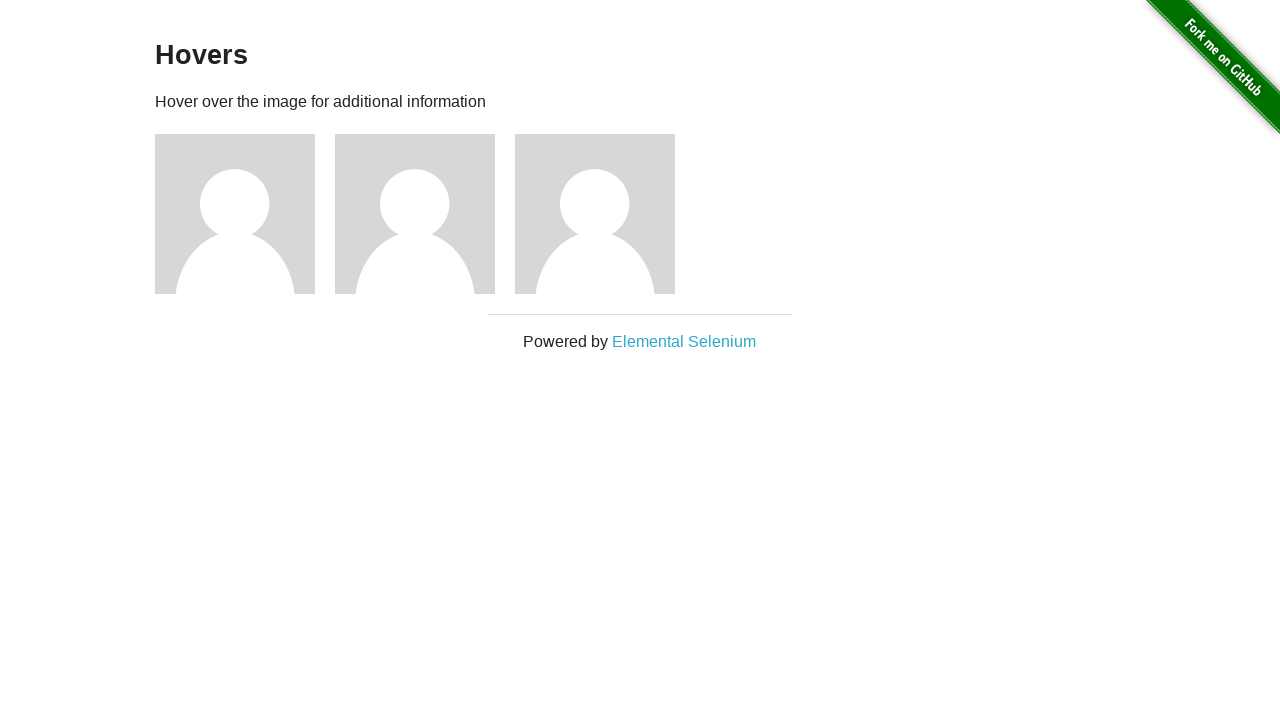

Navigated to hover test page
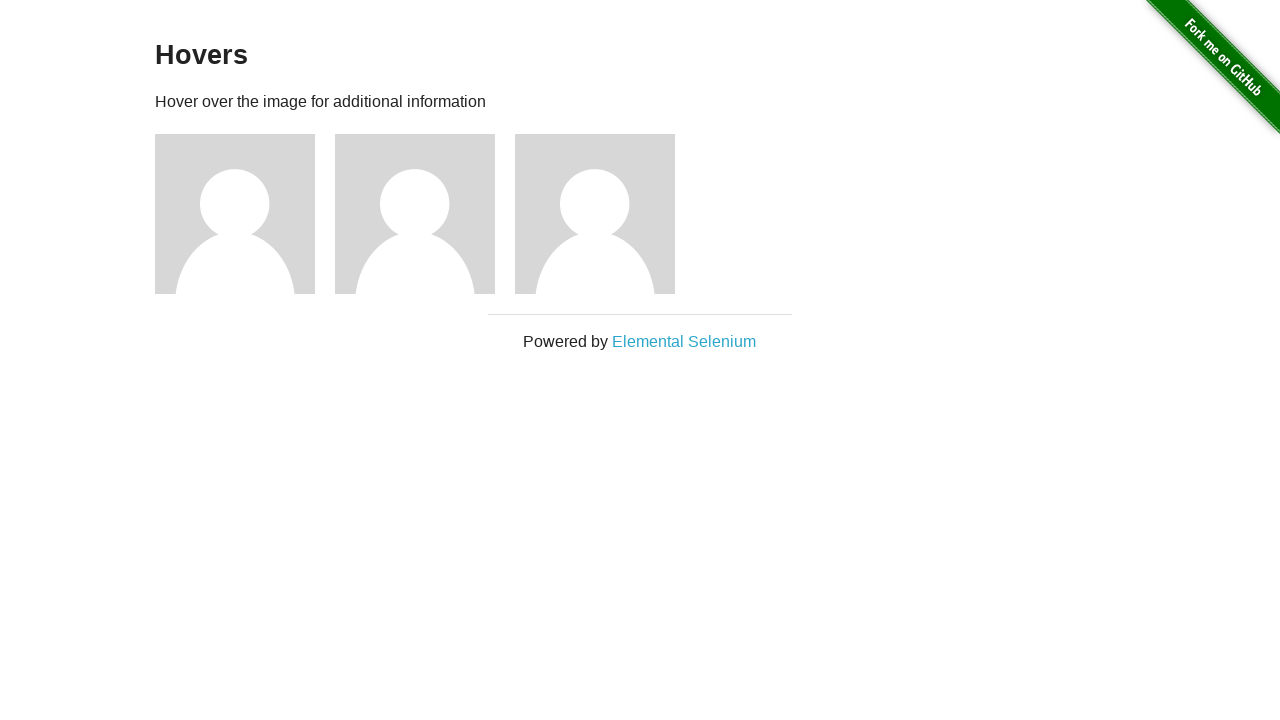

Located first avatar figure element
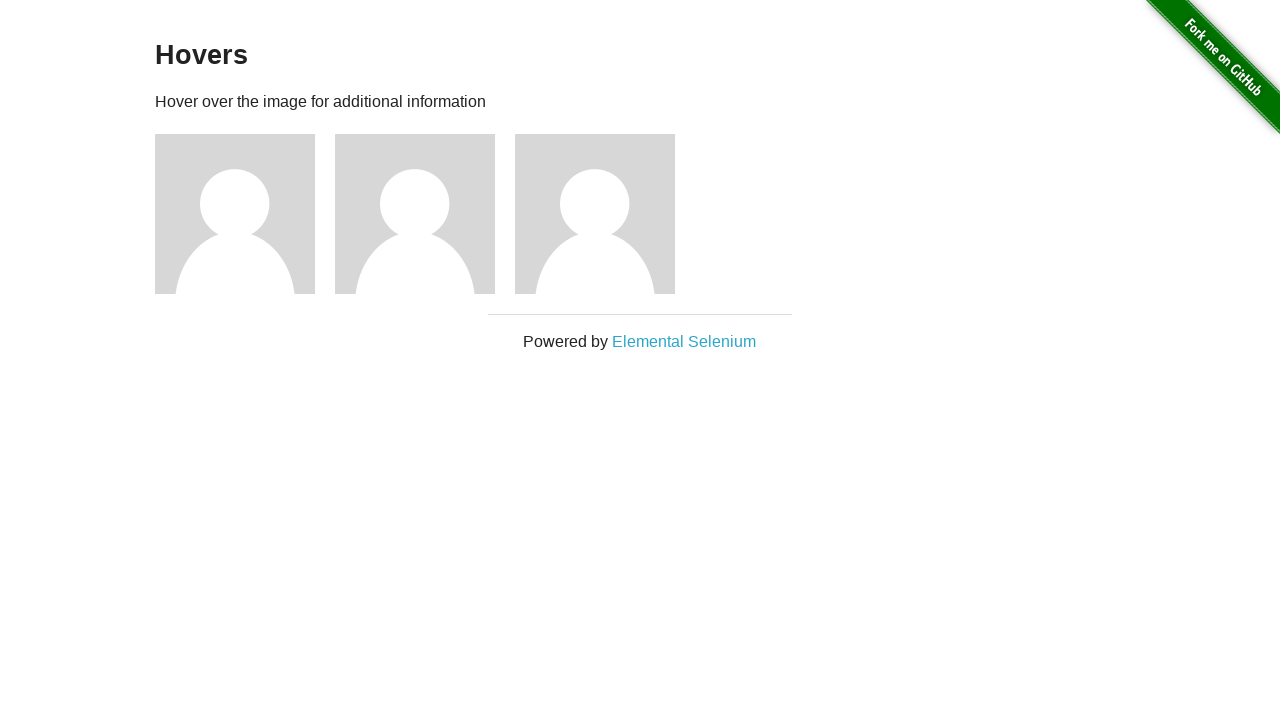

Hovered over avatar image at (245, 214) on .figure >> nth=0
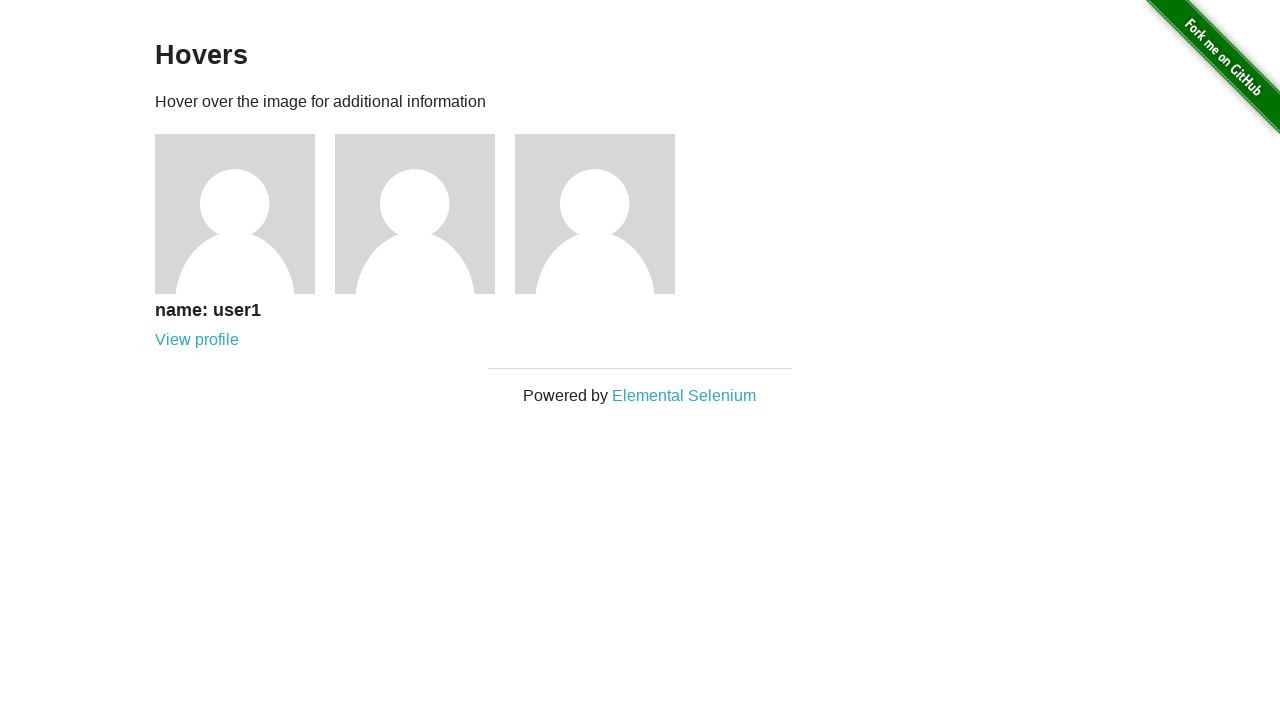

Waited for caption to become visible
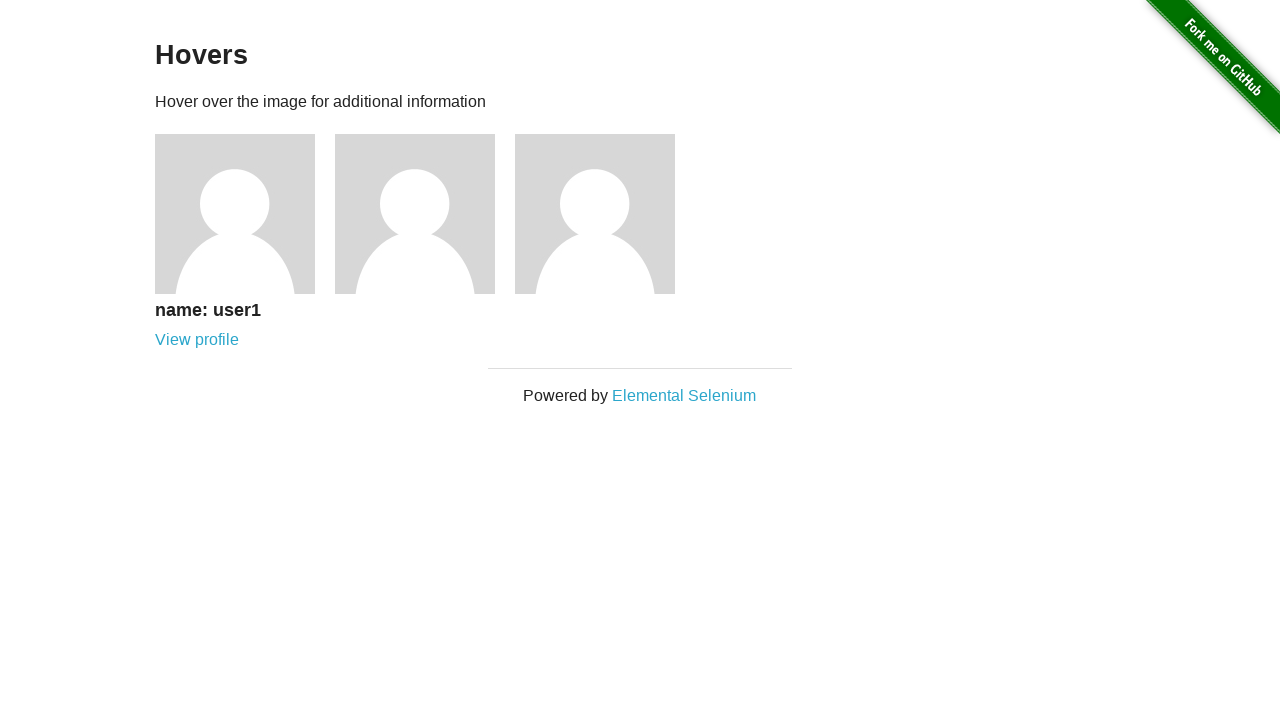

Located caption element
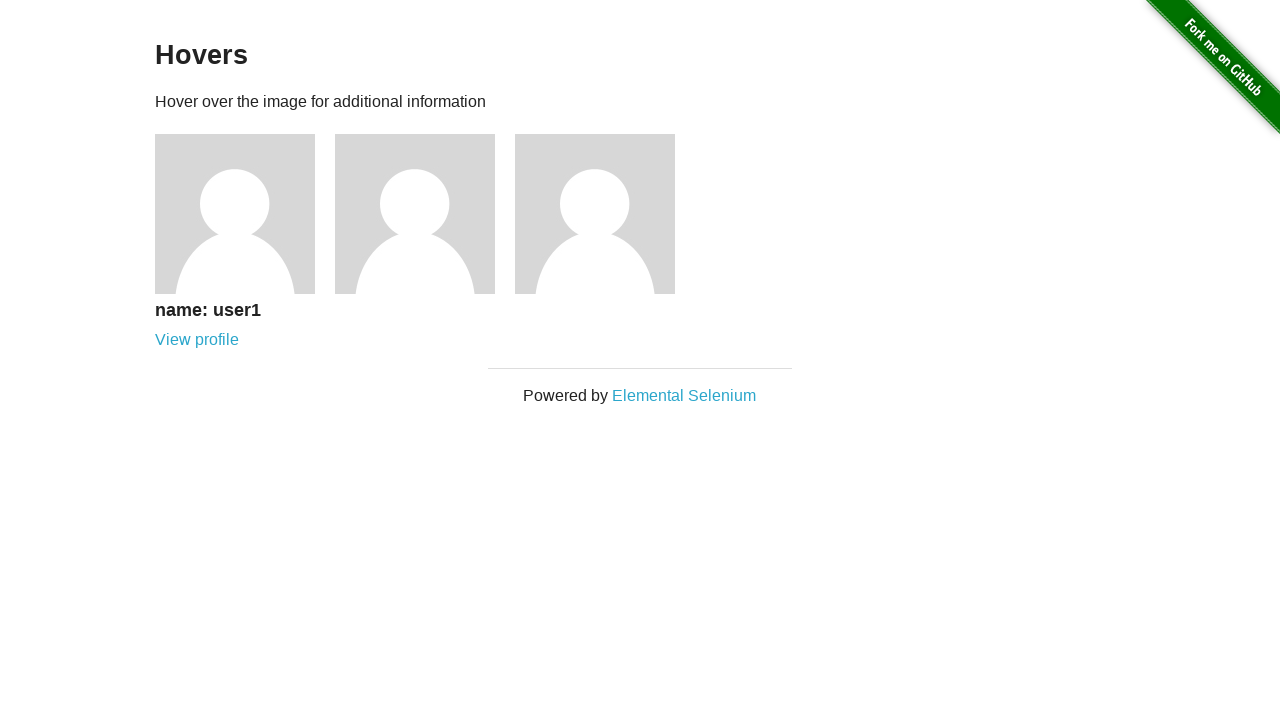

Verified that caption is visible after hover
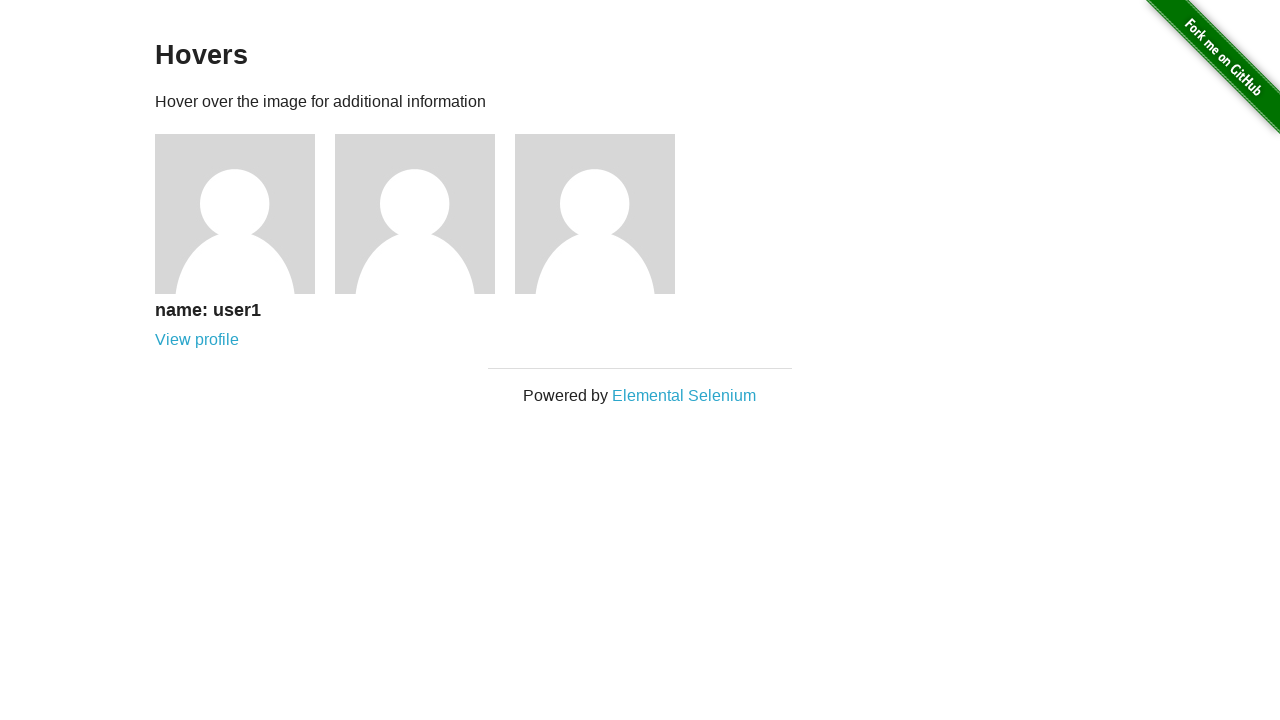

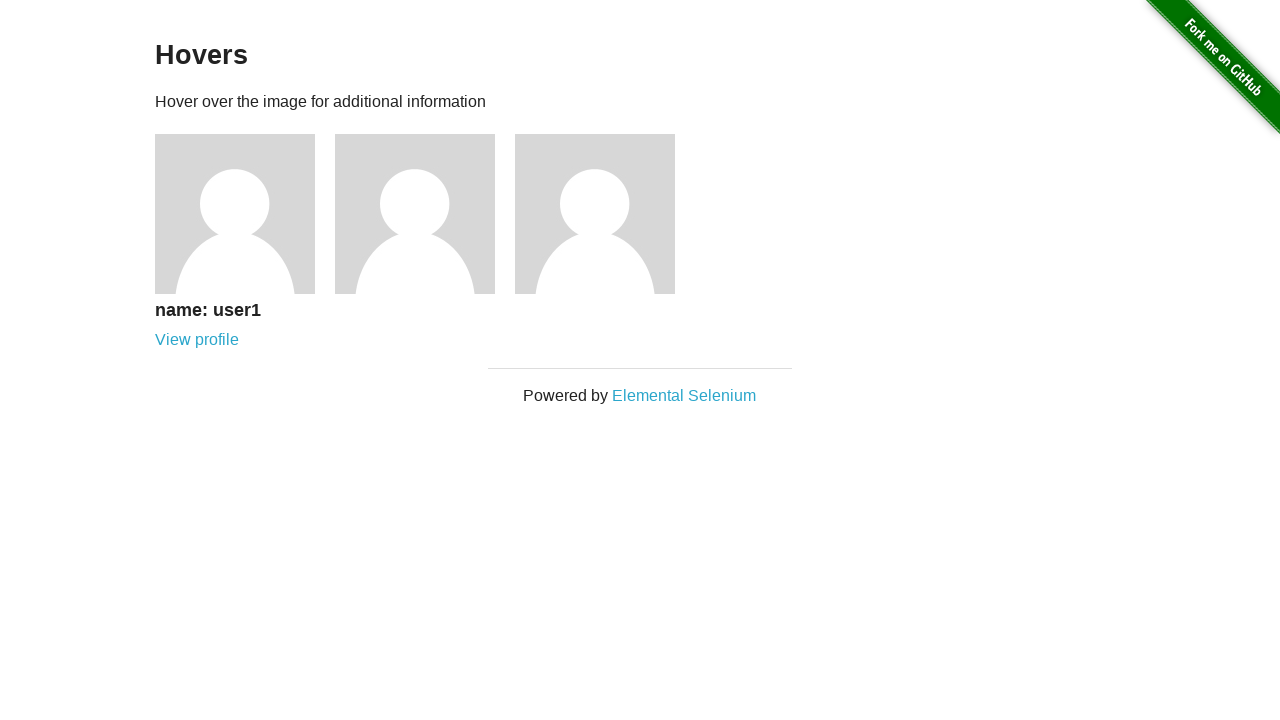